Tests alert handling functionality by triggering a simple alert, reading its text, accepting it, and verifying the result message

Starting URL: https://training-support.net/webelements/alerts

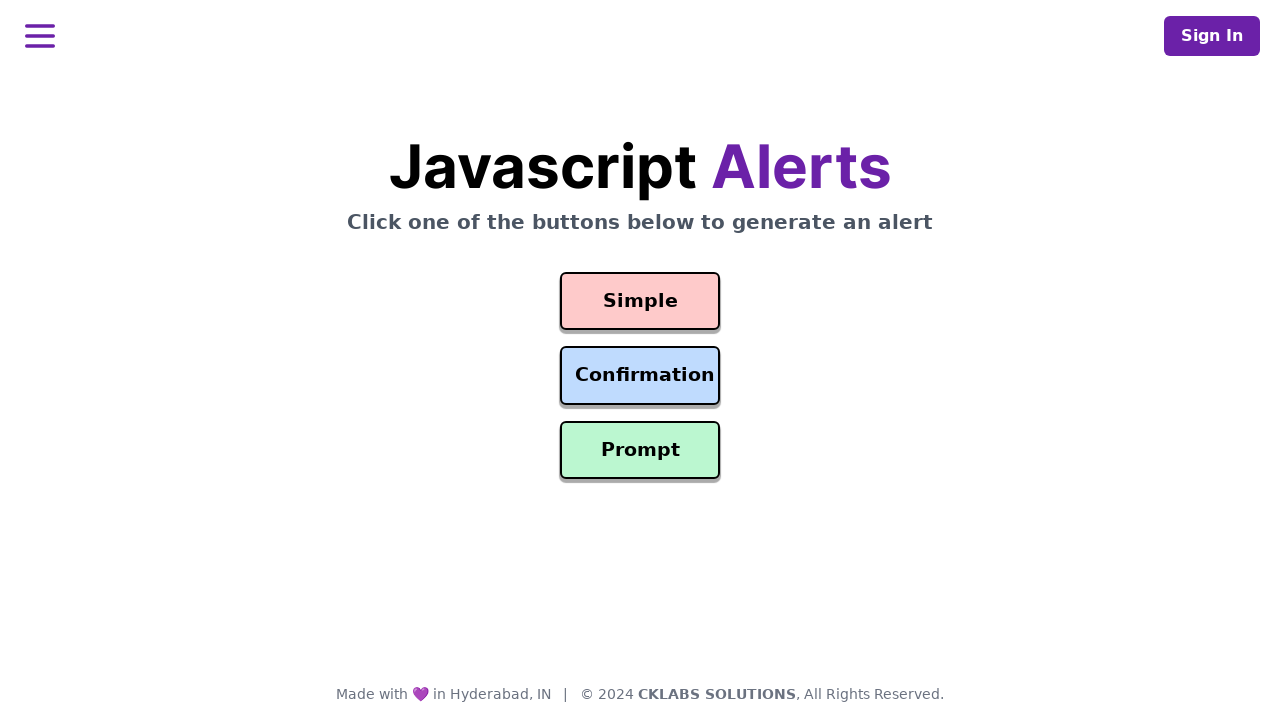

Clicked button to trigger simple alert at (640, 301) on #simple
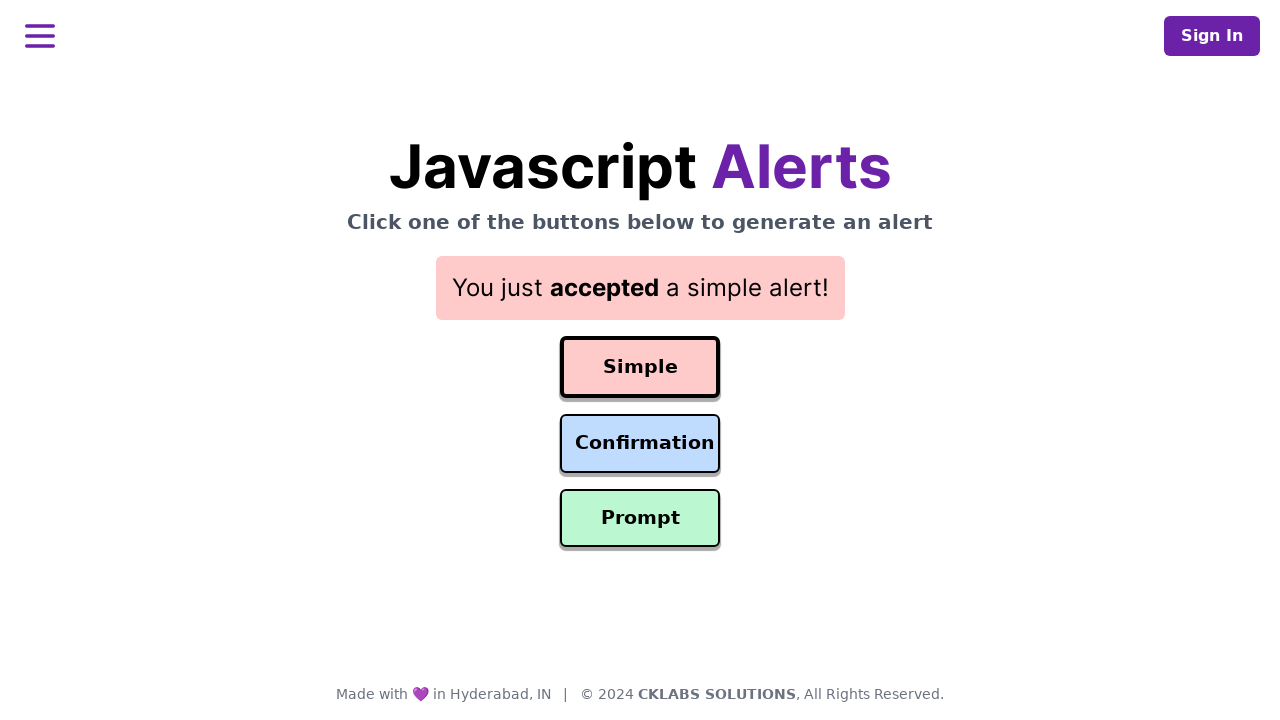

Set up dialog handler to accept alerts
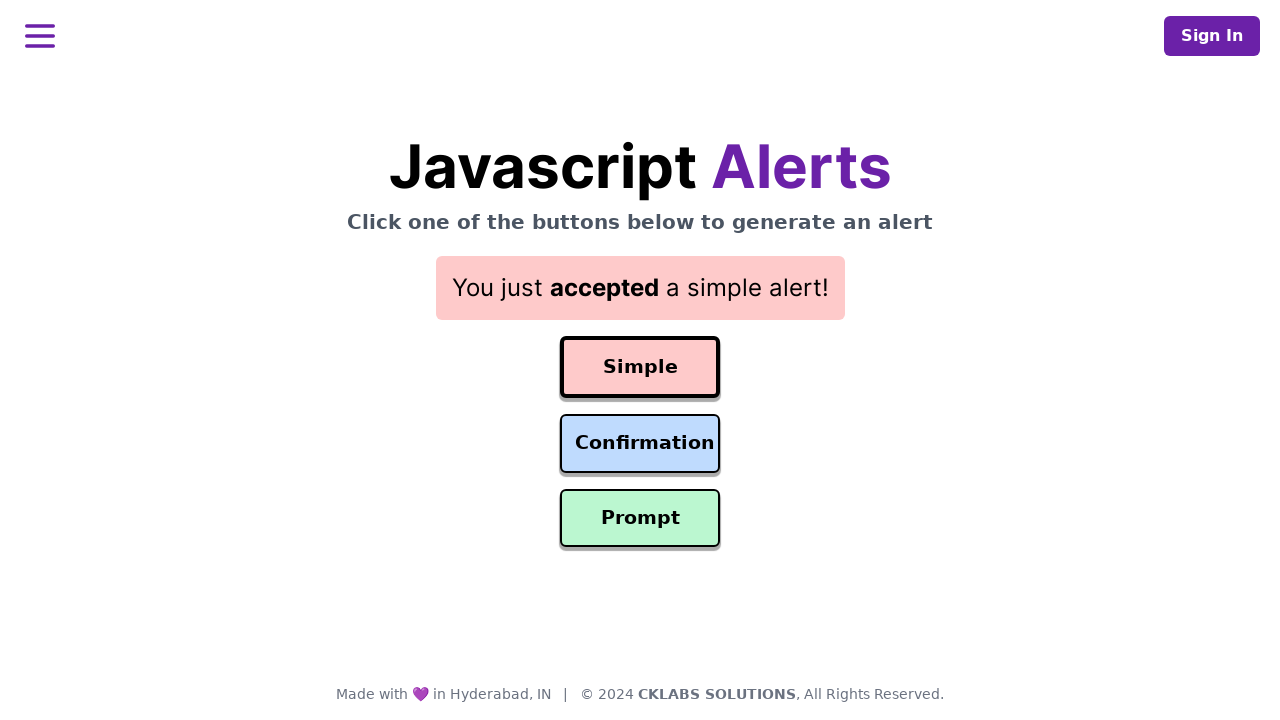

Clicked button to trigger alert and handler accepted it at (640, 367) on #simple
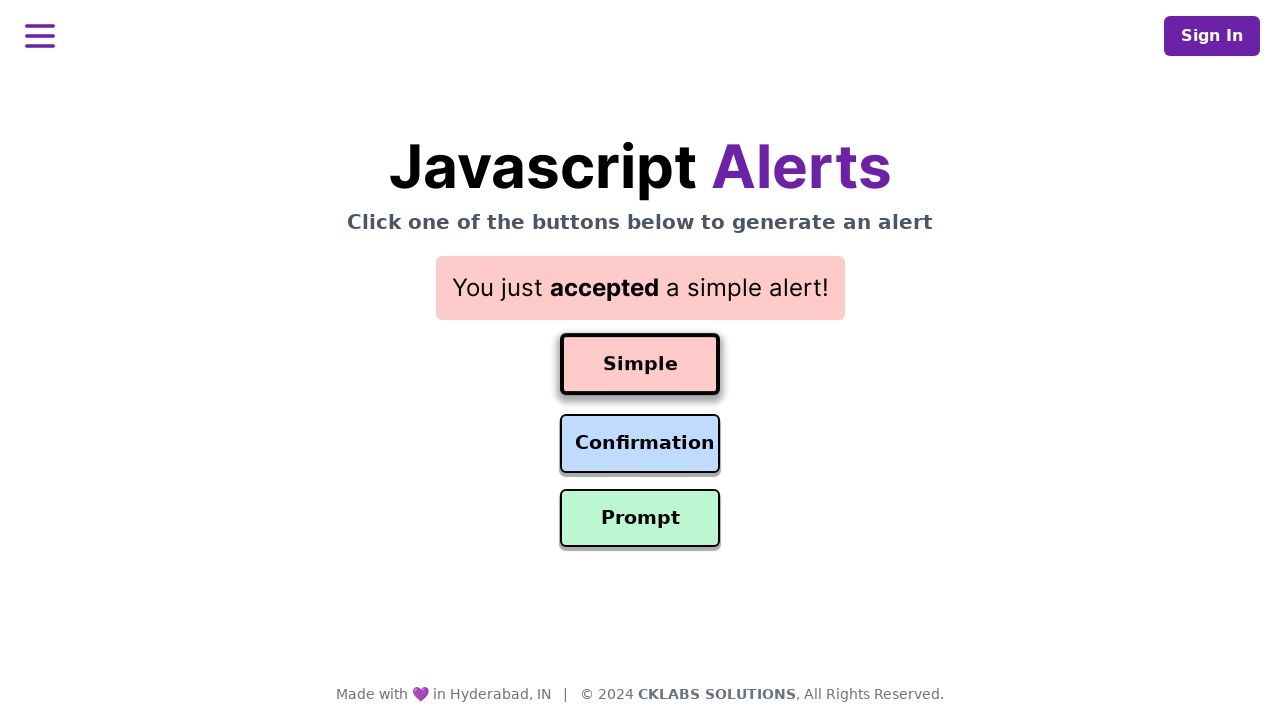

Result message appeared after accepting alert
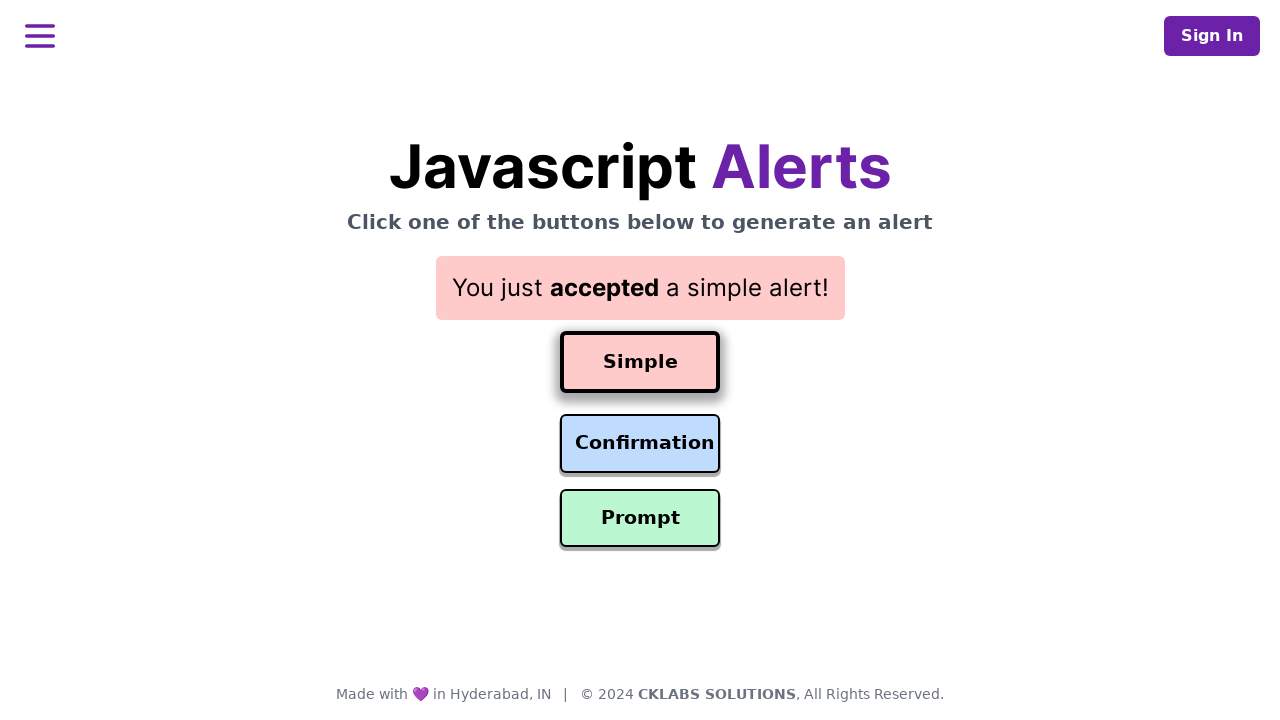

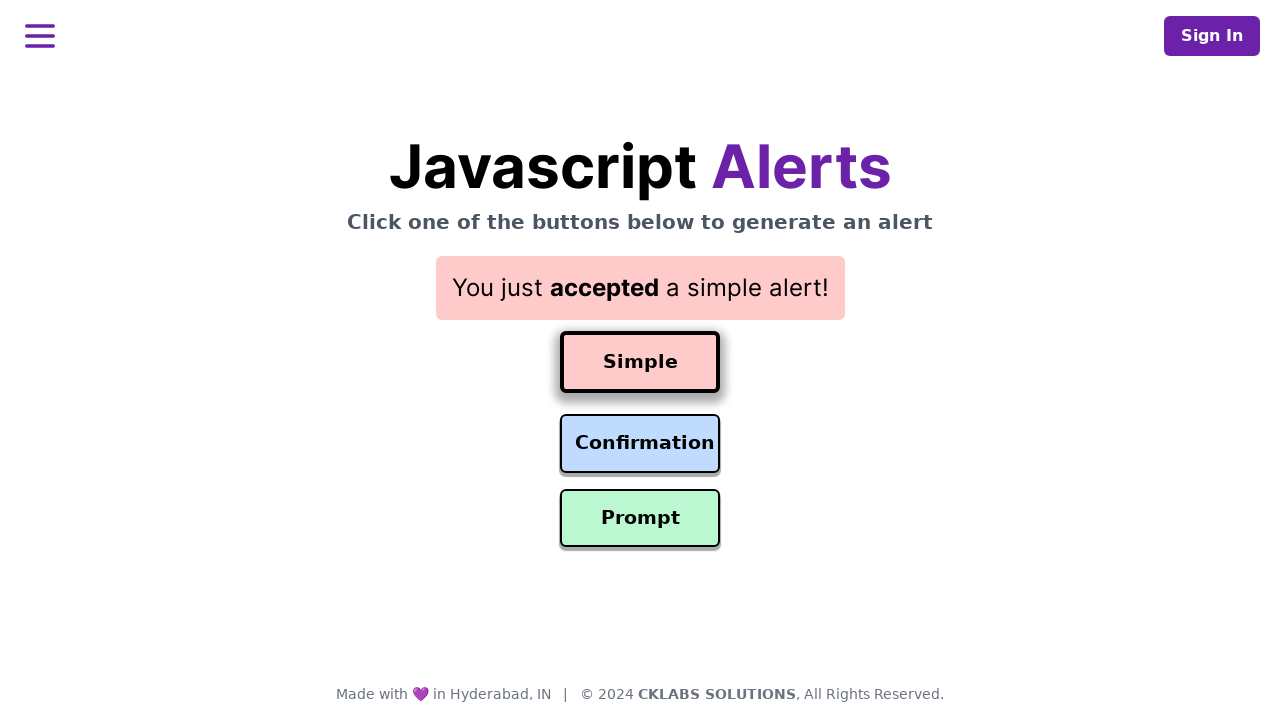